Tests the Contact Us form by navigating to the contact page, filling in name, email, subject and message fields, uploading a file, submitting the form, accepting the alert, and verifying the success message before returning to the home page.

Starting URL: https://automationexercise.com

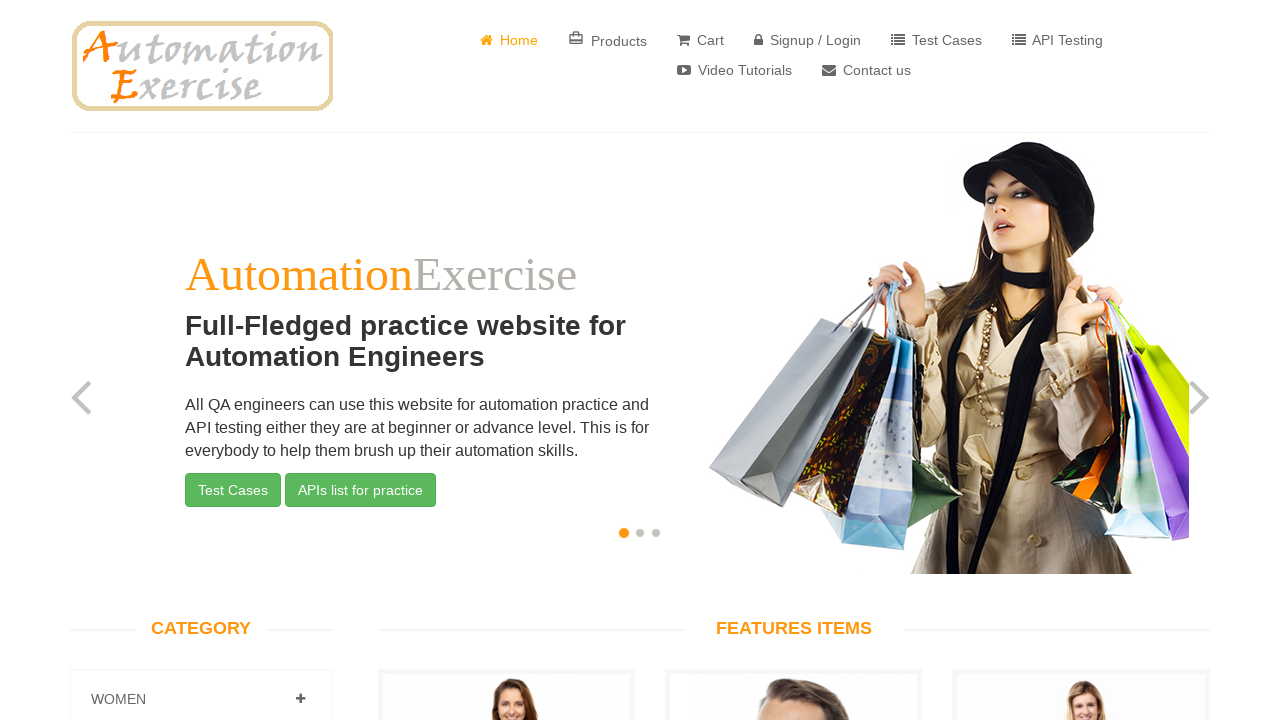

Verified home page title contains 'Automation Exercise'
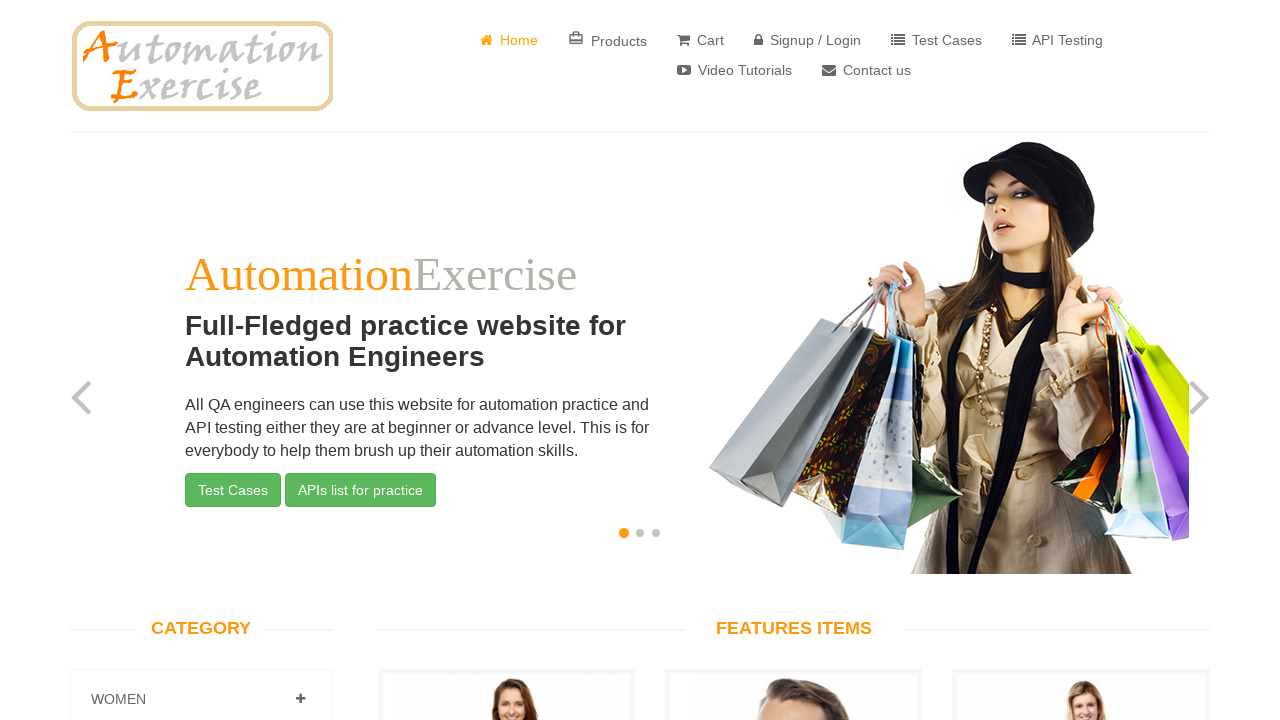

Clicked on 'Contact Us' link at (866, 70) on a[href='/contact_us']
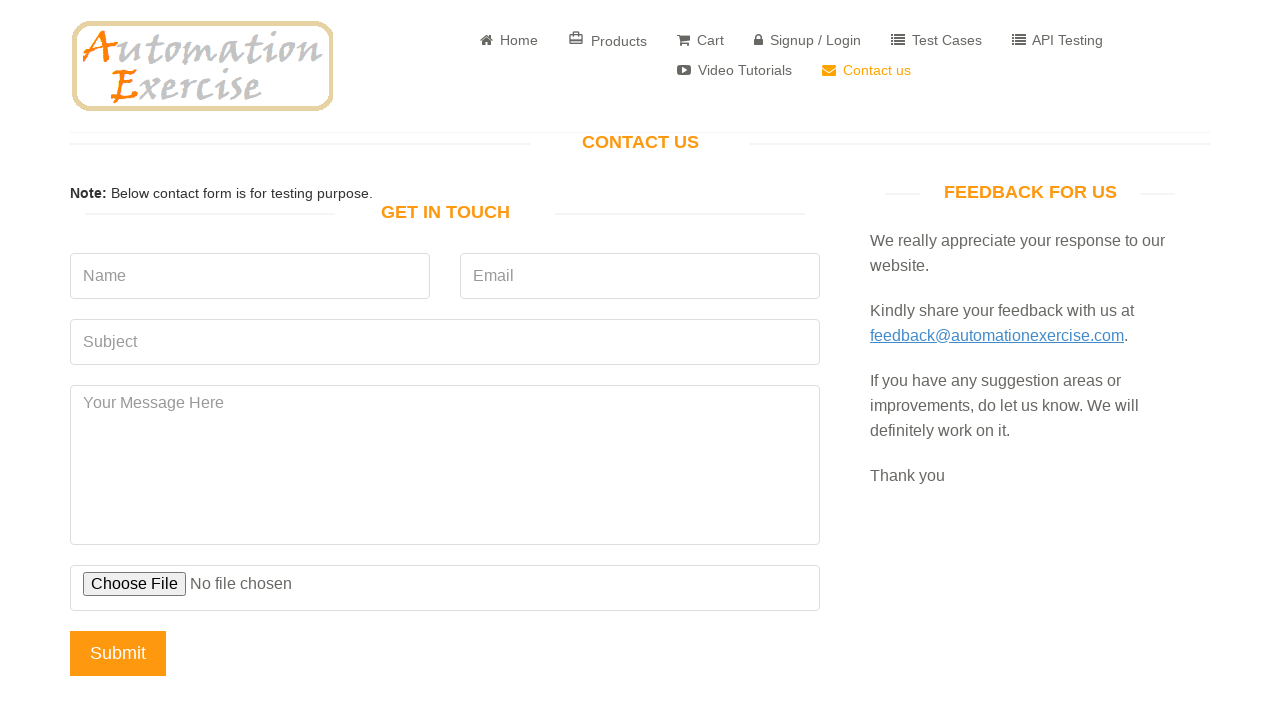

Waited for 'GET IN TOUCH' header to load
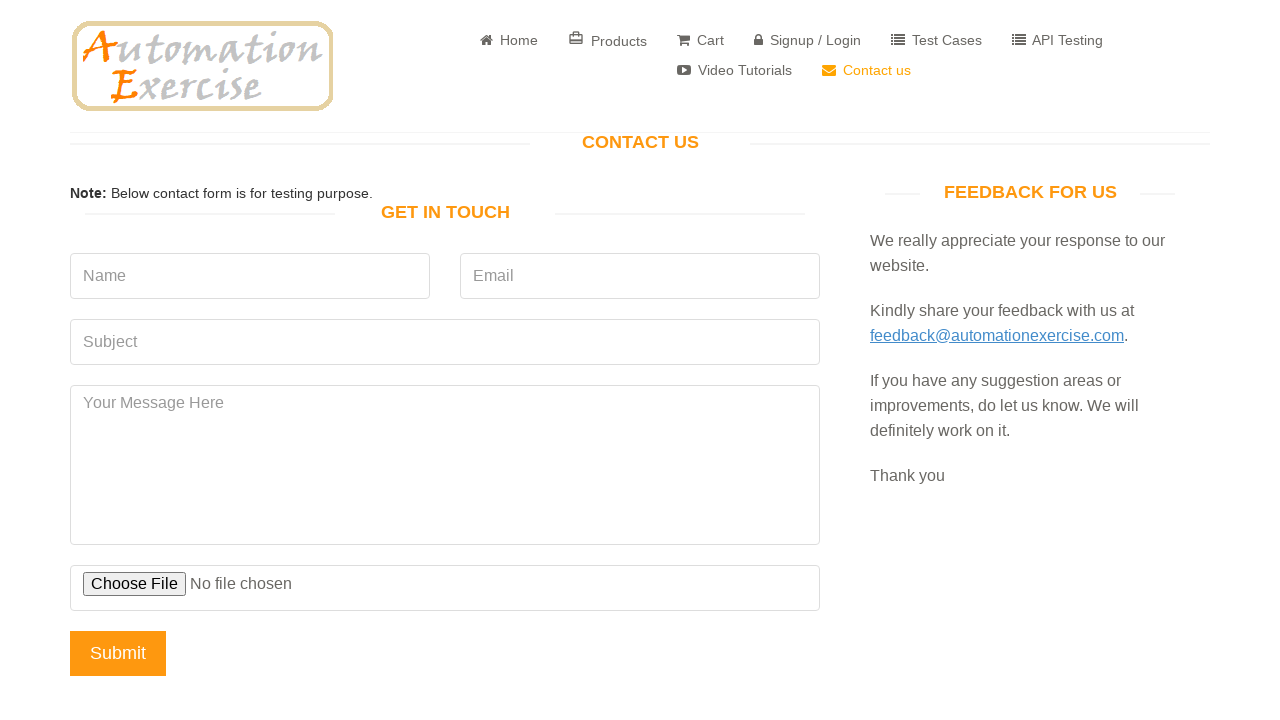

Verified 'GET IN TOUCH' header is visible on contact page
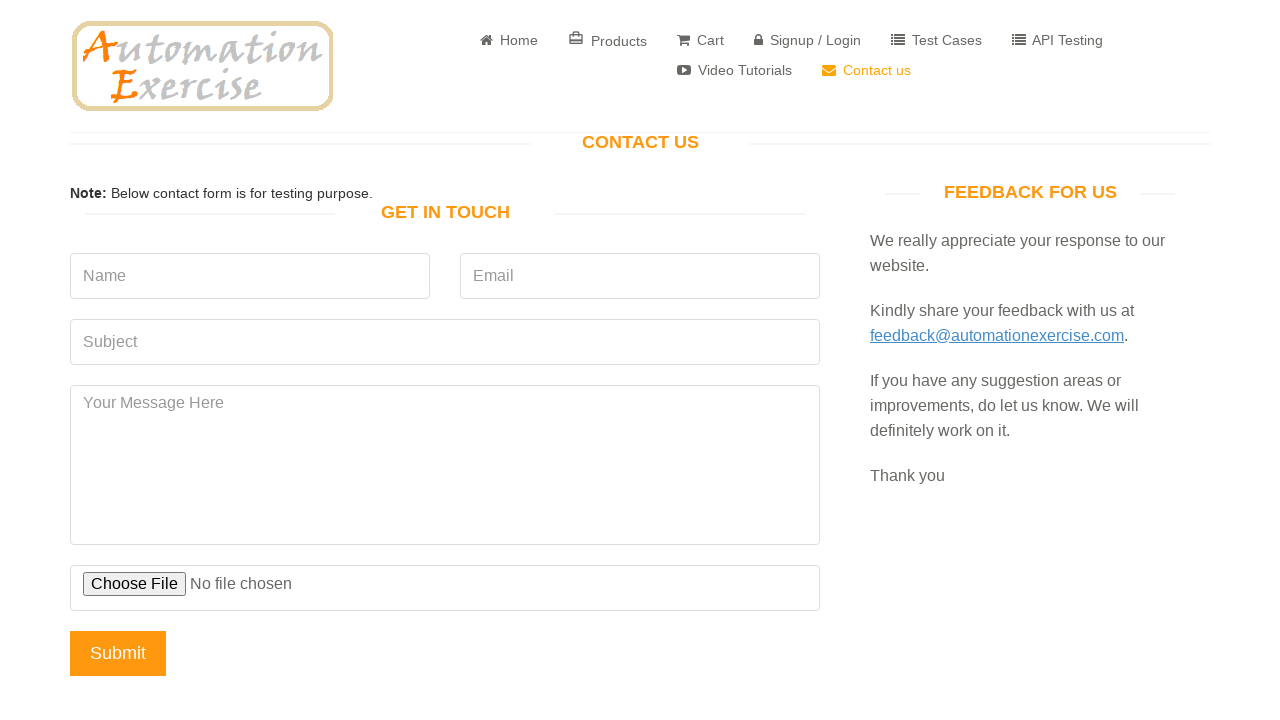

Filled name field with 'John Smith' on input[data-qa='name']
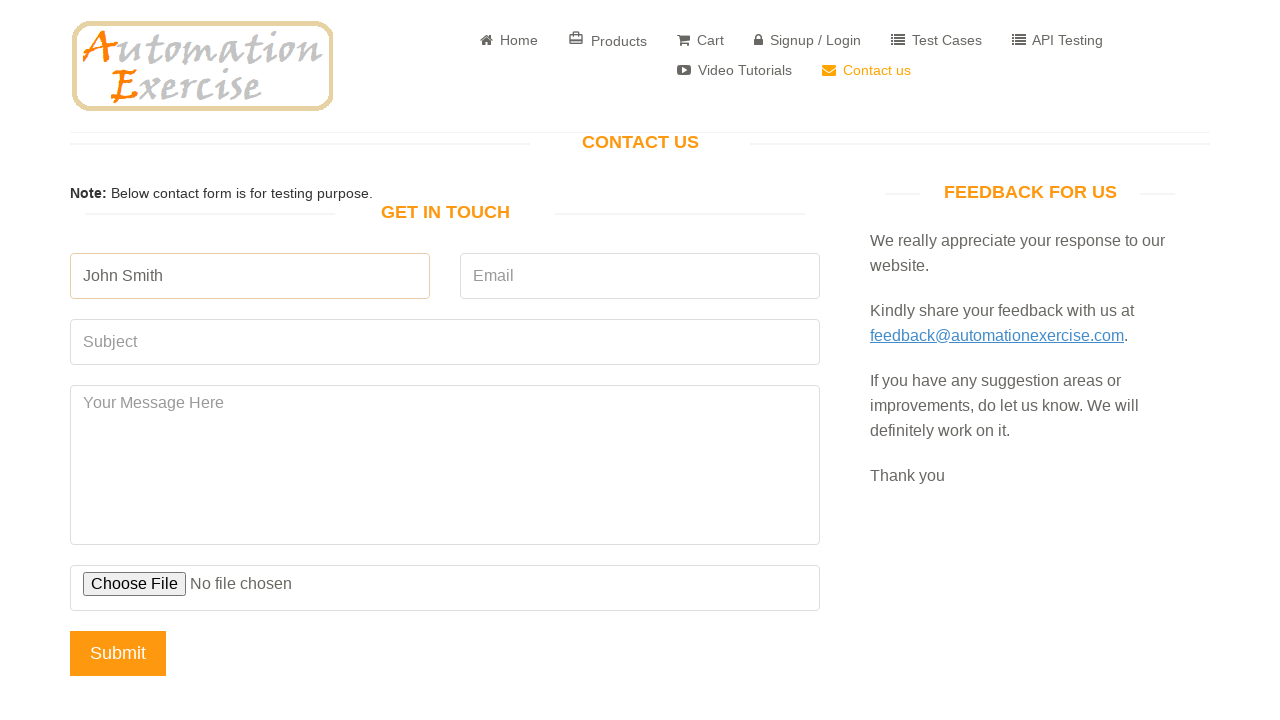

Filled email field with 'johnsmith847@example.com' on input[data-qa='email']
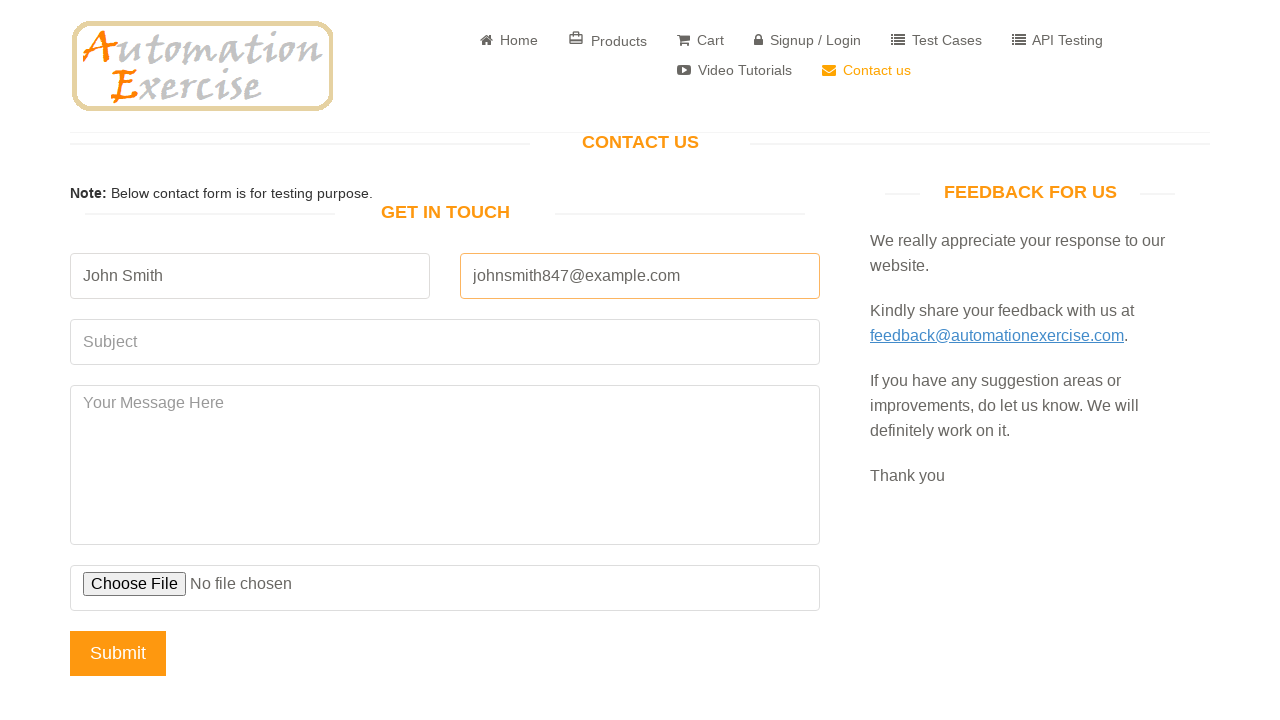

Filled subject field with 'Product Inquiry' on input[data-qa='subject']
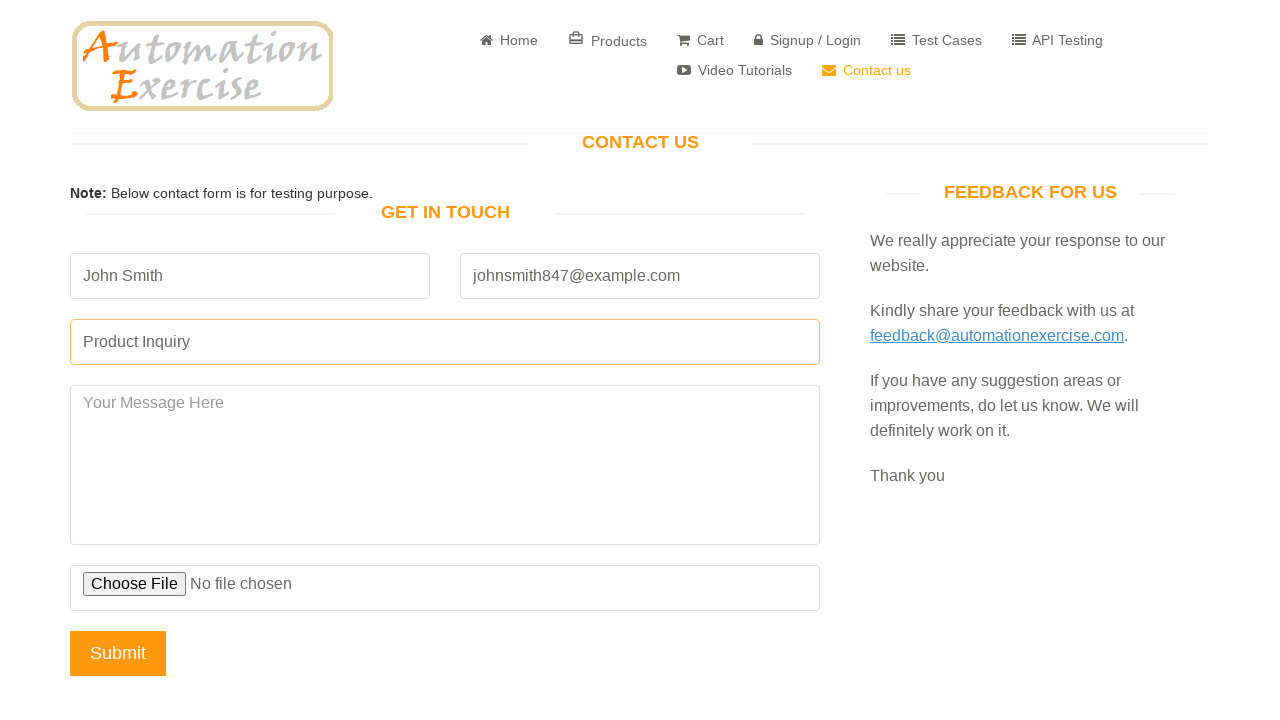

Filled message field with product inquiry text on textarea[data-qa='message']
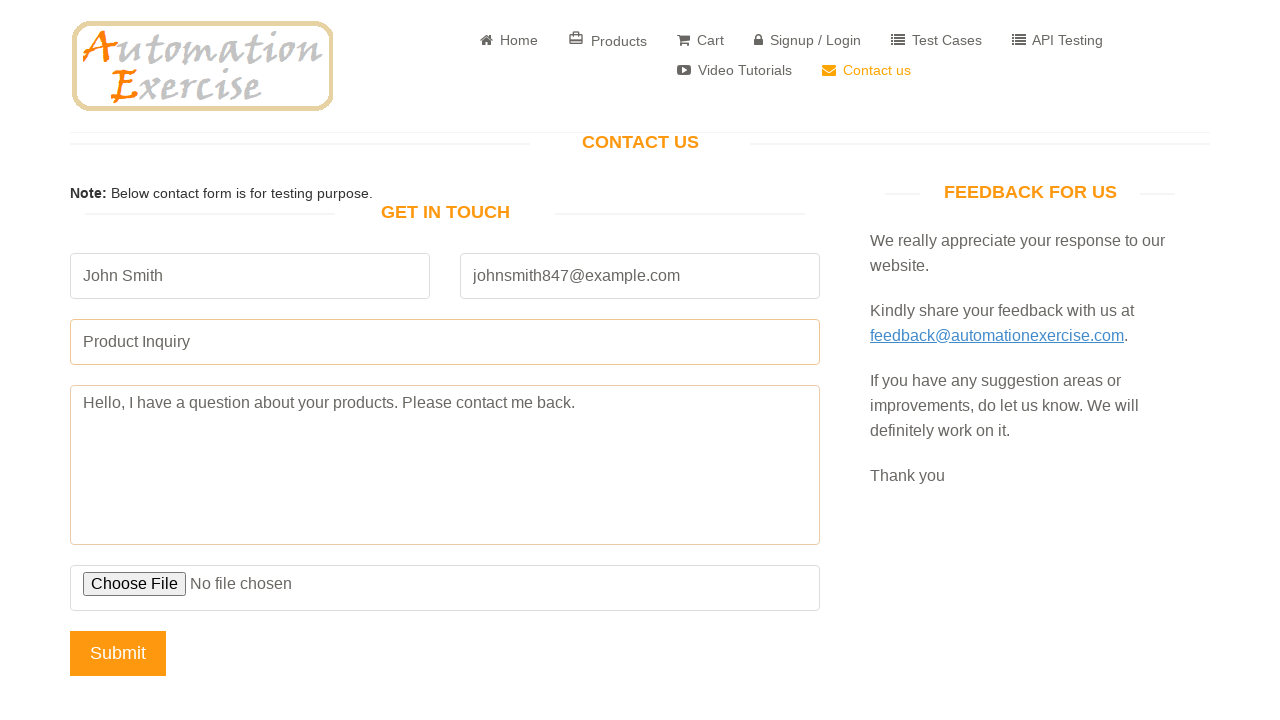

Created temporary test file for upload
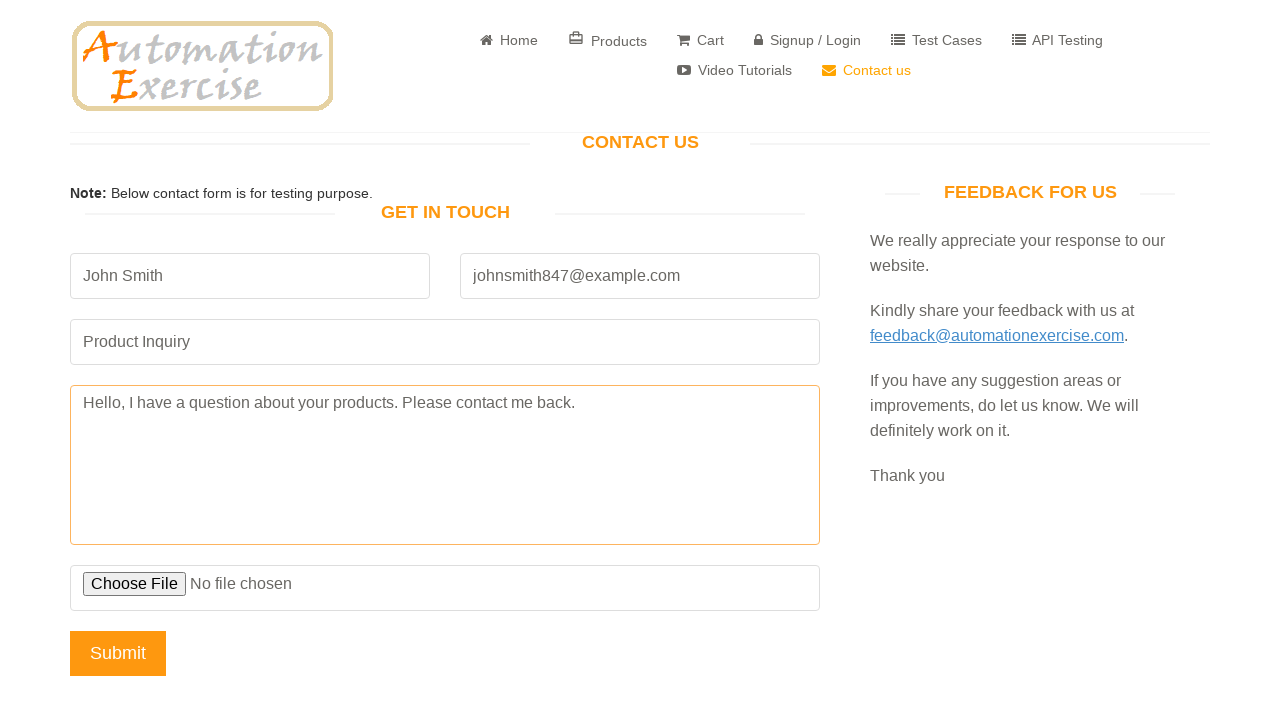

Uploaded test file to contact form
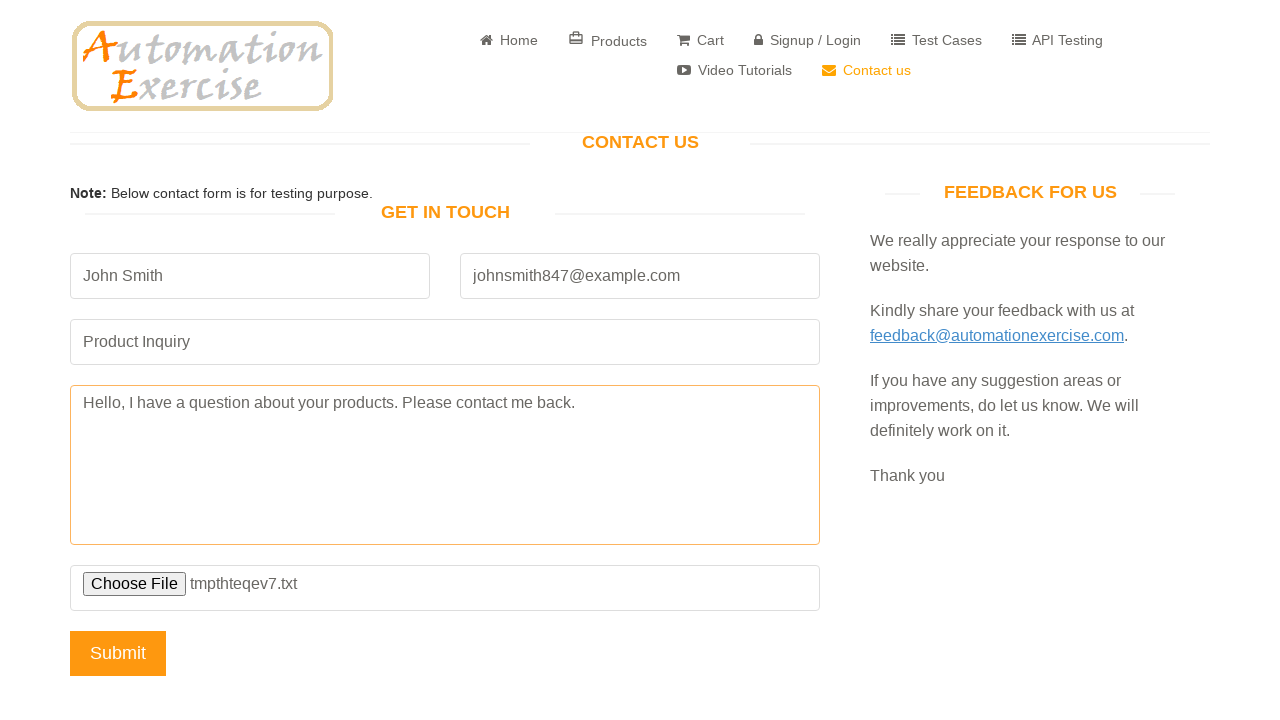

Clicked Submit button on contact form at (118, 653) on input[data-qa='submit-button']
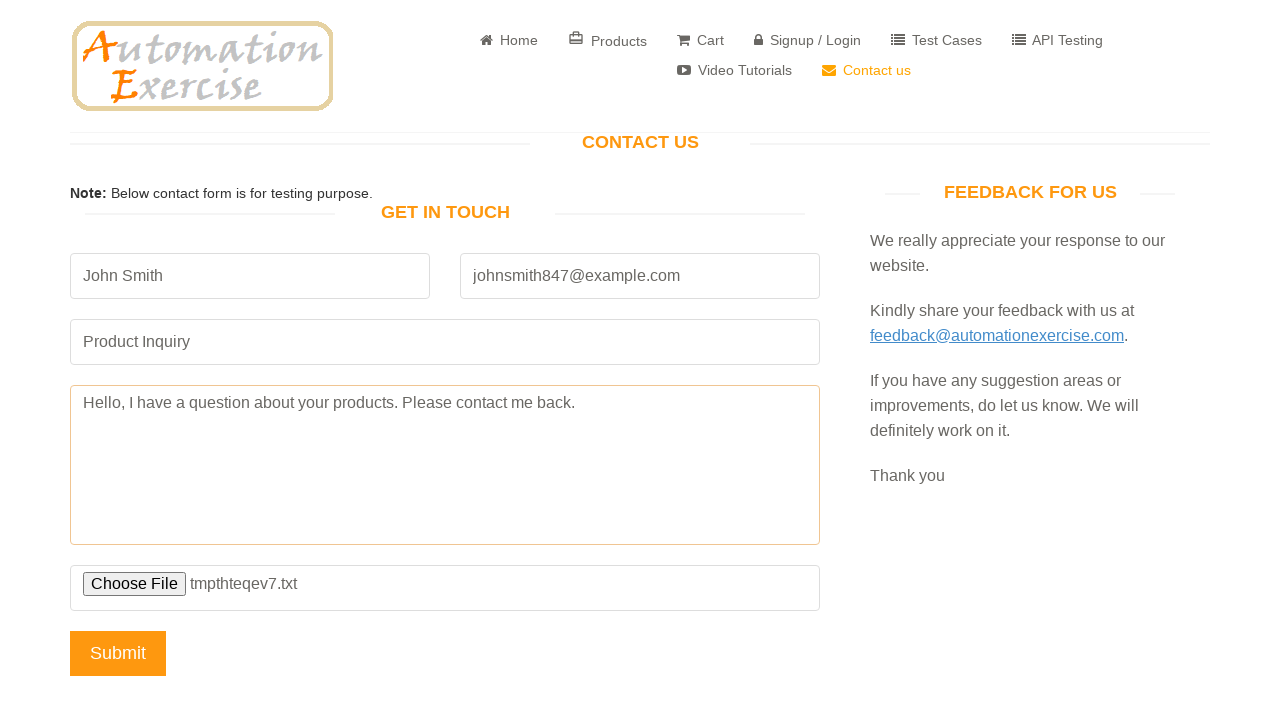

Set up alert handler and clicked Submit button again at (118, 653) on input[data-qa='submit-button']
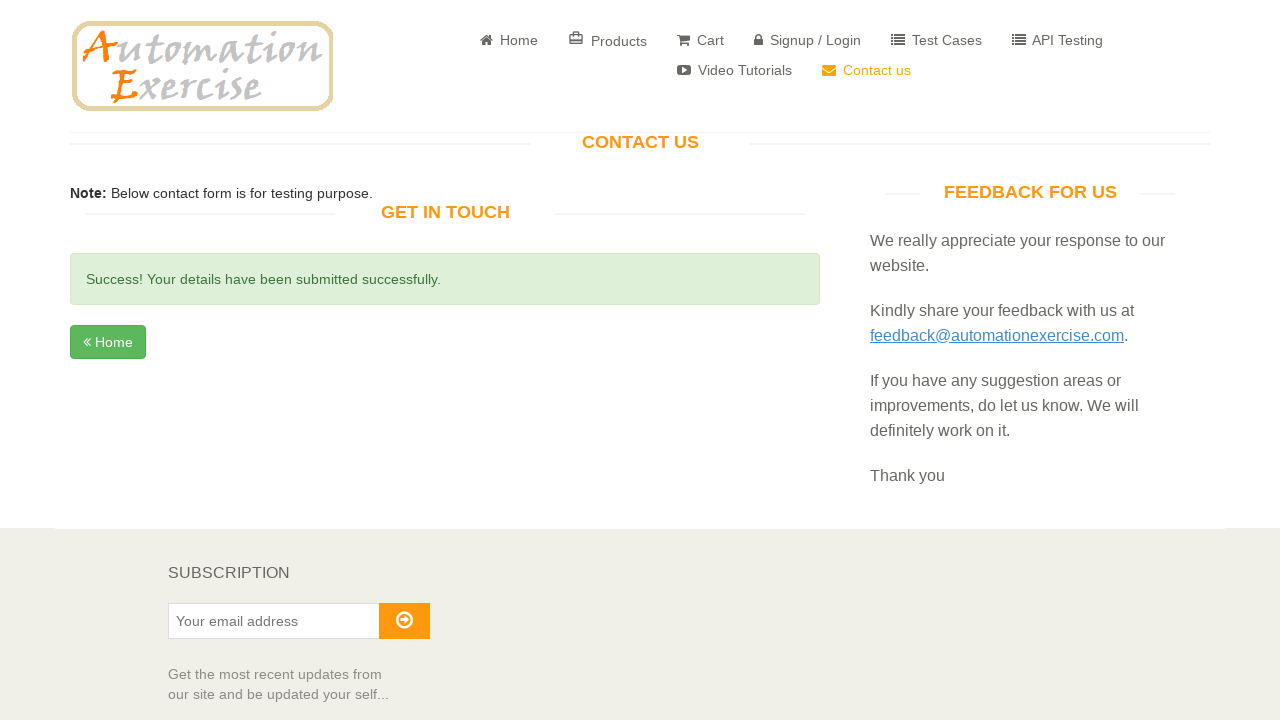

Waited for success message to appear
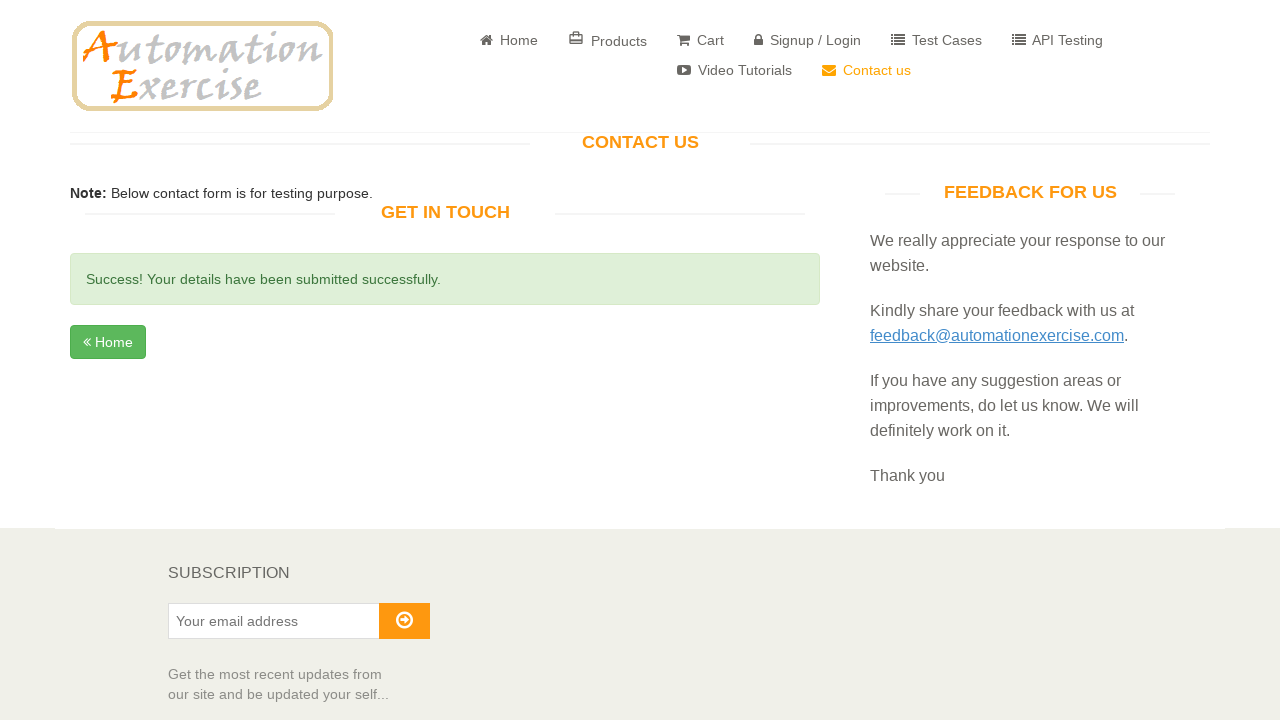

Verified success message: 'Your details have been submitted successfully.'
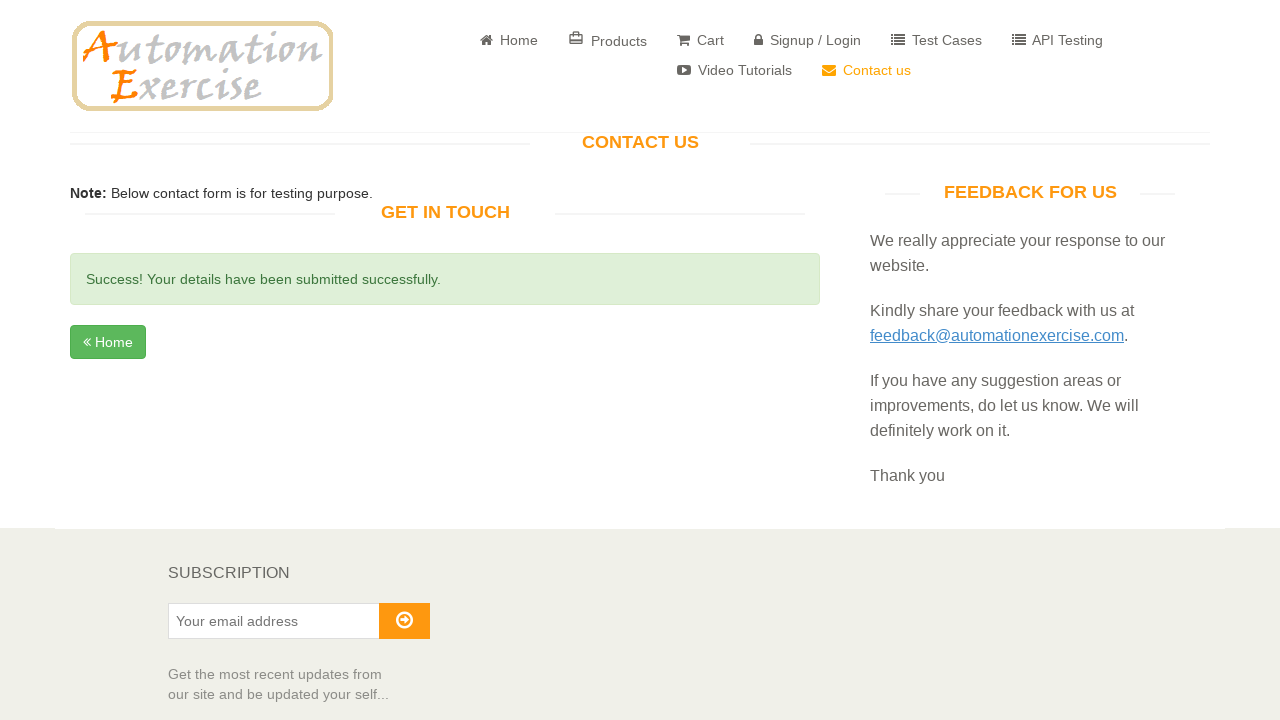

Clicked Home button to return to home page at (509, 40) on a:has-text('Home')
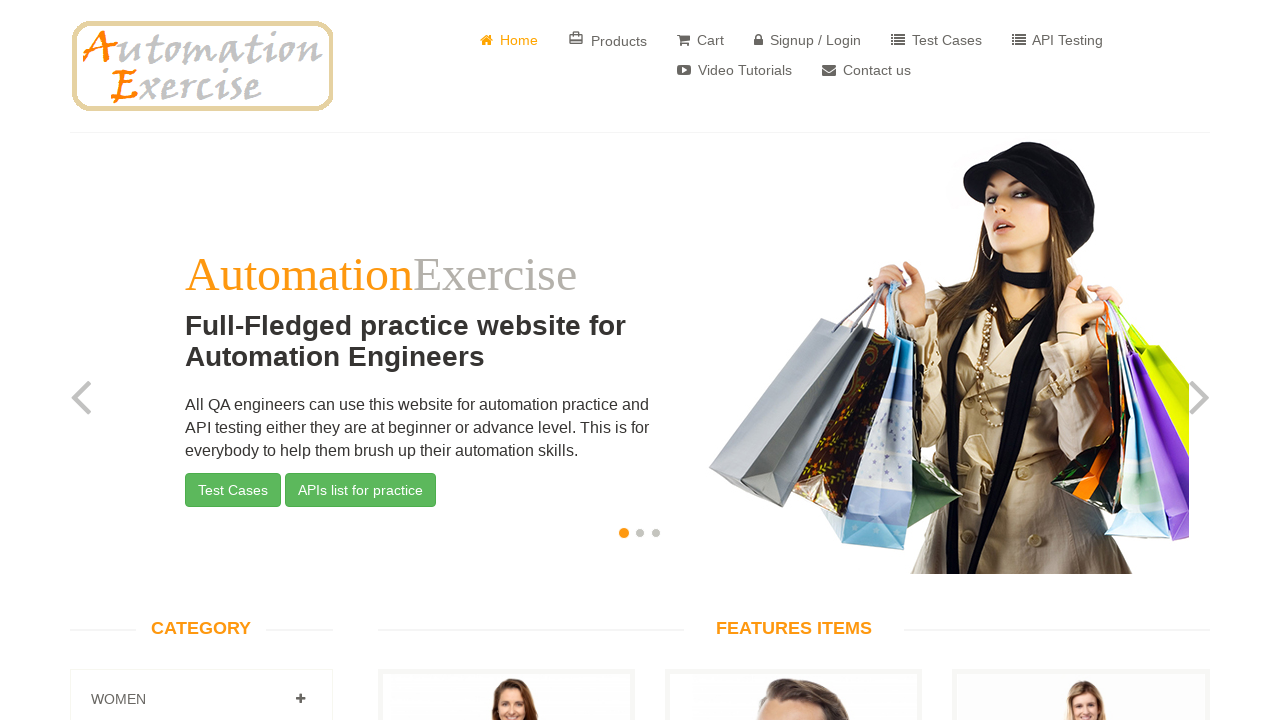

Verified navigation back to home page URL
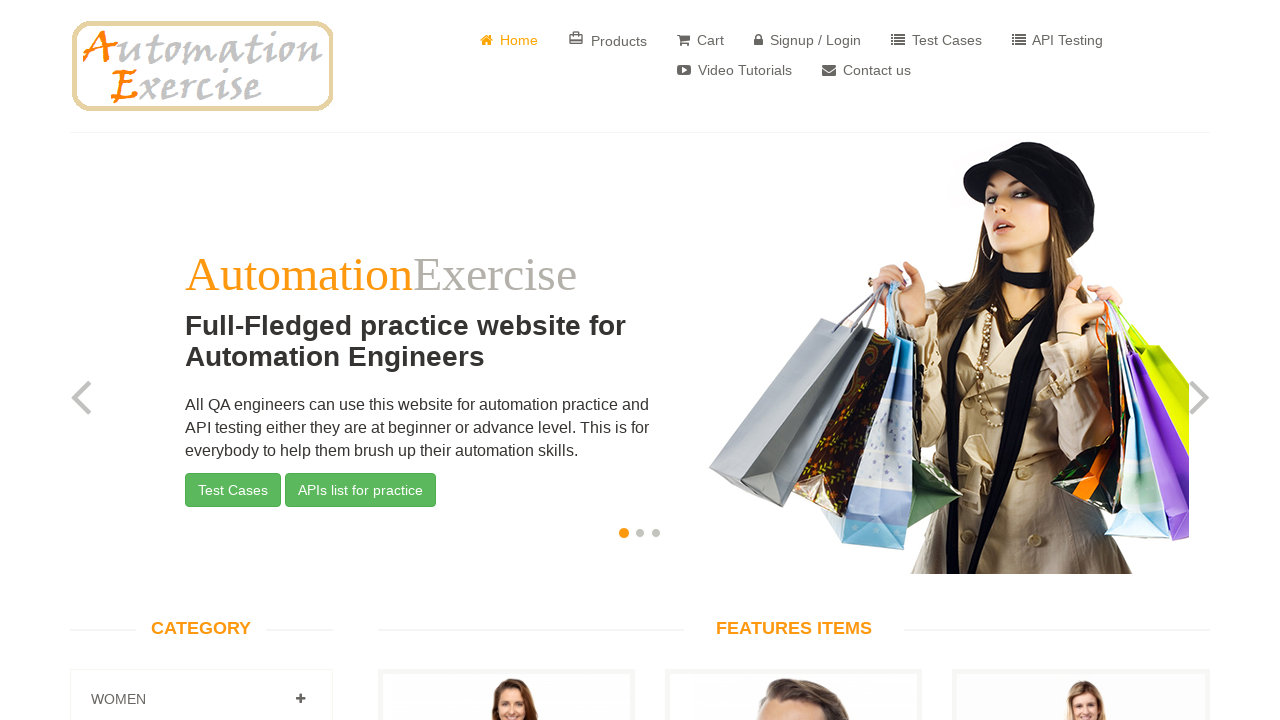

Cleaned up temporary test file
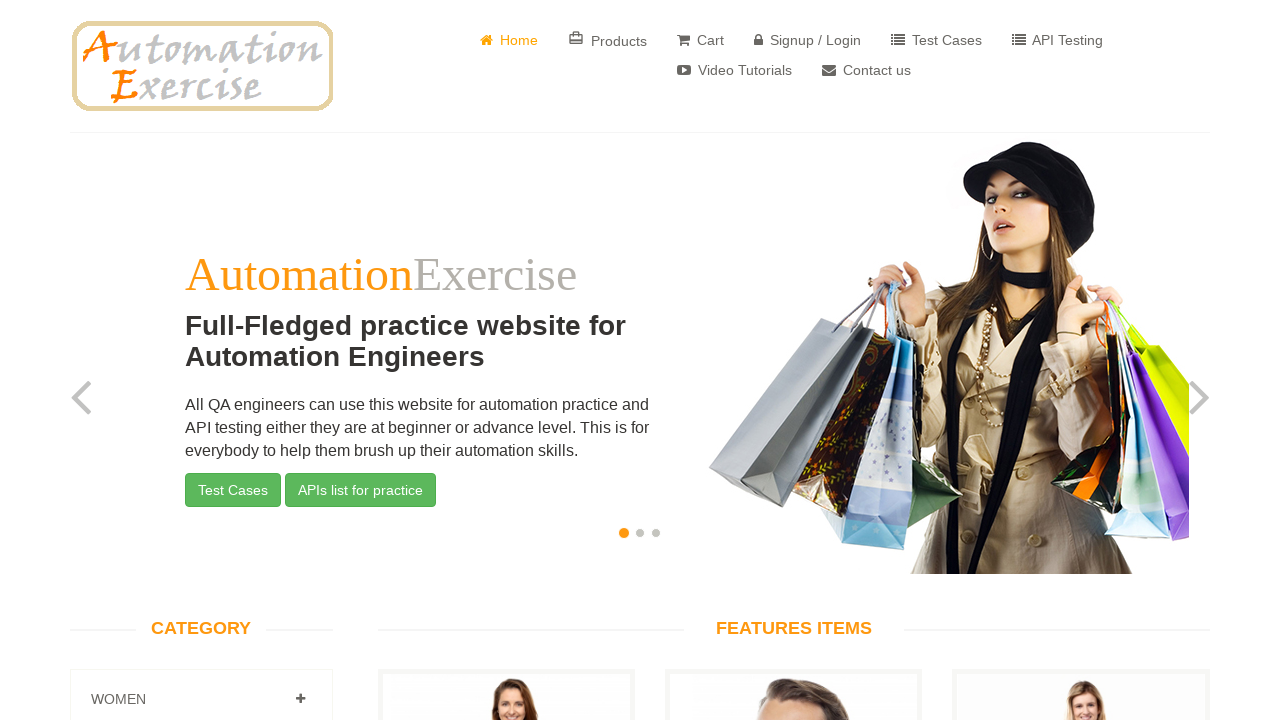

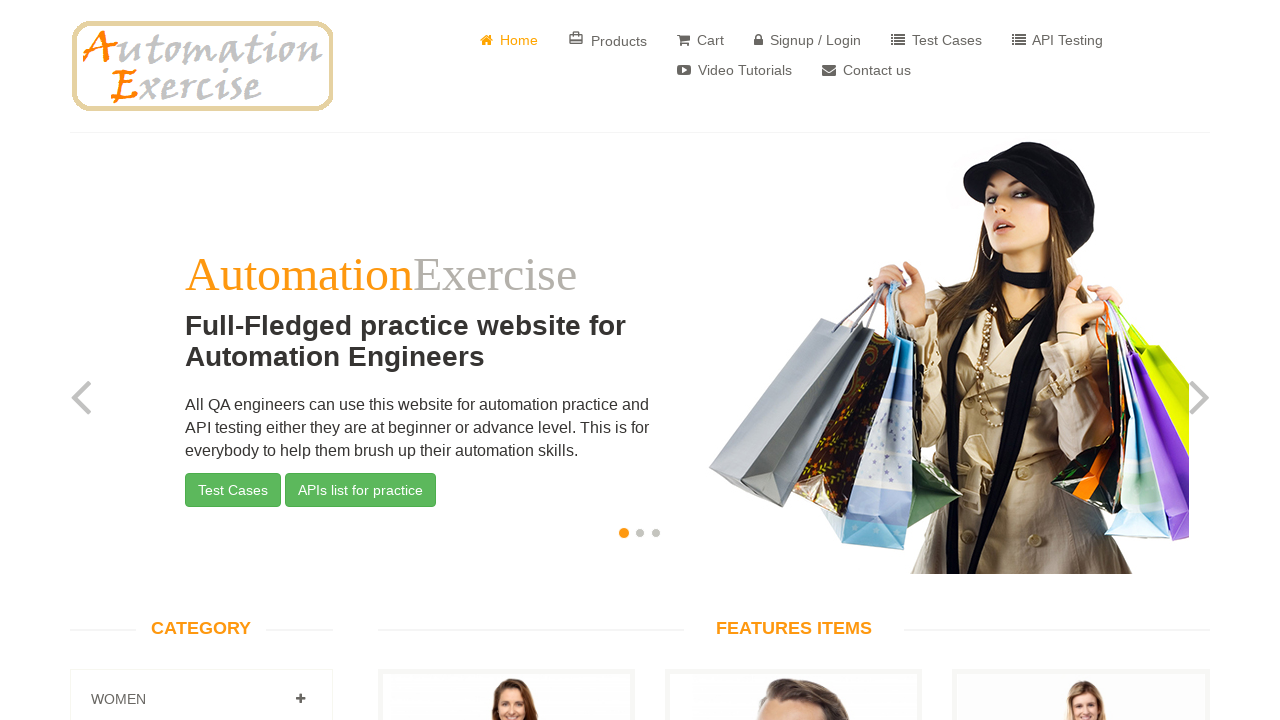